Tests JavaScript alert handling by navigating to alerts page and accepting a basic JS alert

Starting URL: https://the-internet.herokuapp.com/

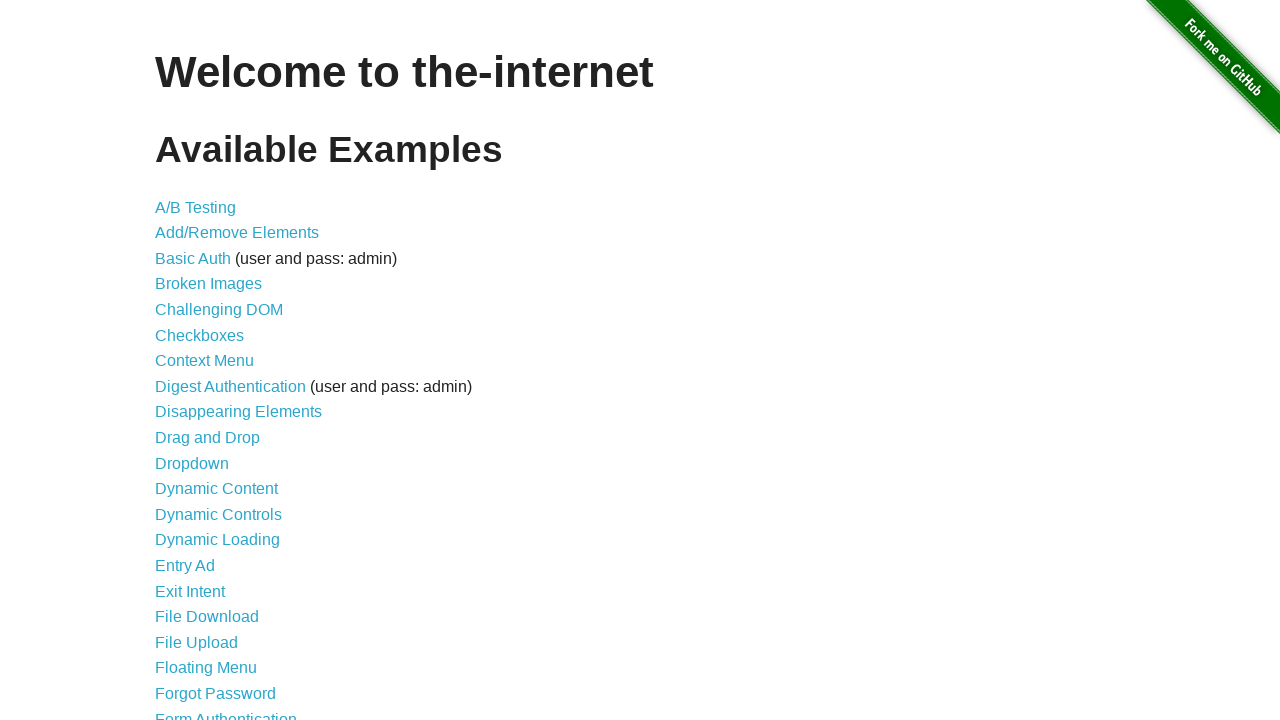

Located all links on the page
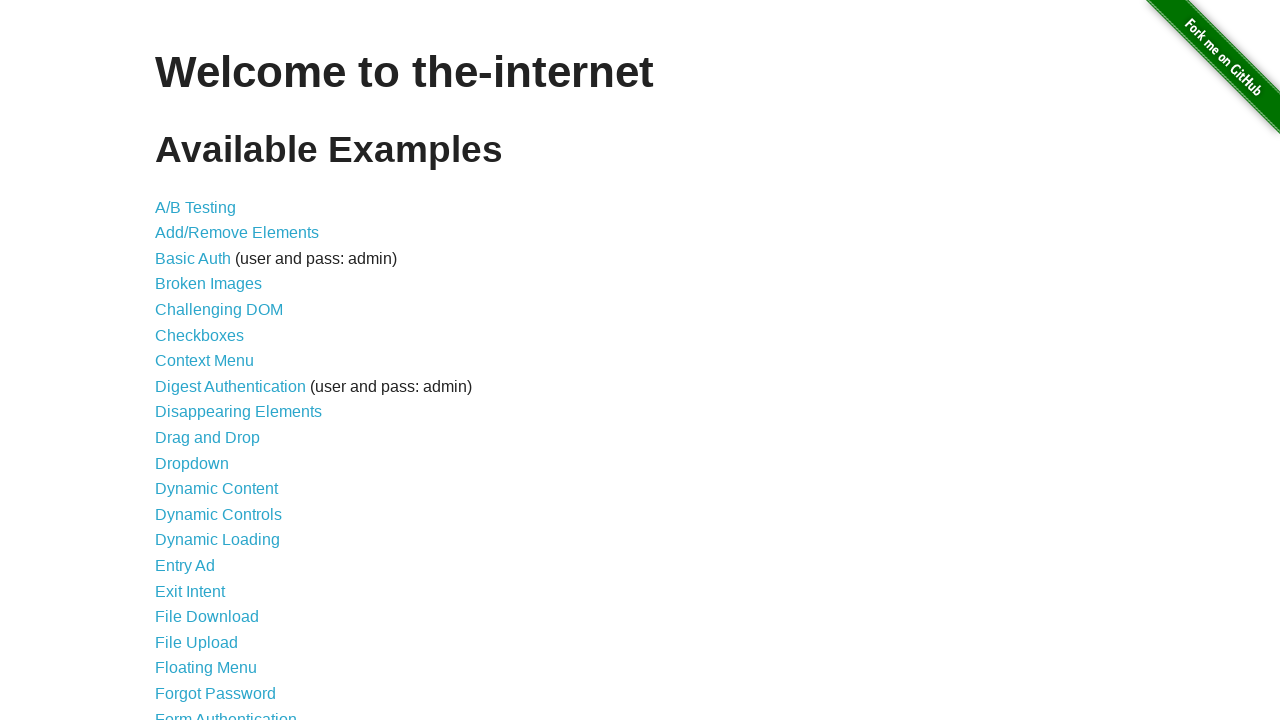

Clicked JavaScript Alerts link at (214, 361) on xpath=//a >> nth=29
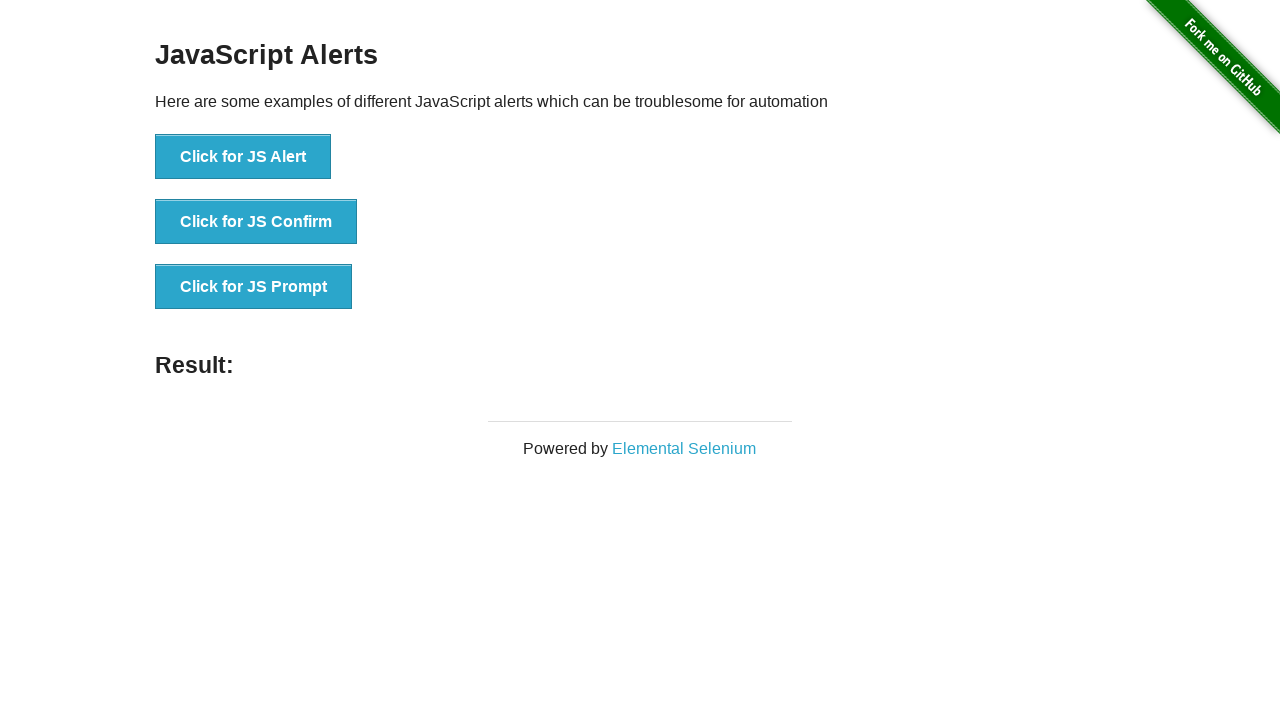

Set up dialog handler to accept alerts
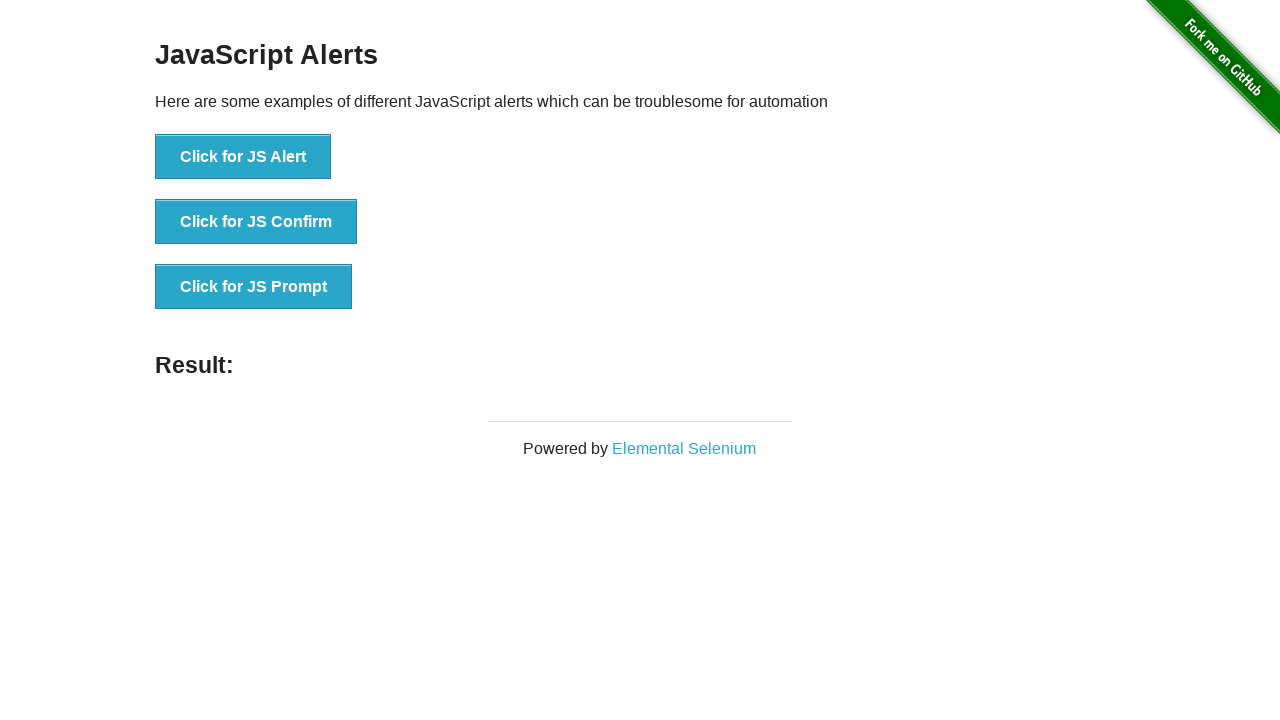

Clicked JS Alert button and accepted the alert at (243, 157) on xpath=//button[text()='Click for JS Alert']
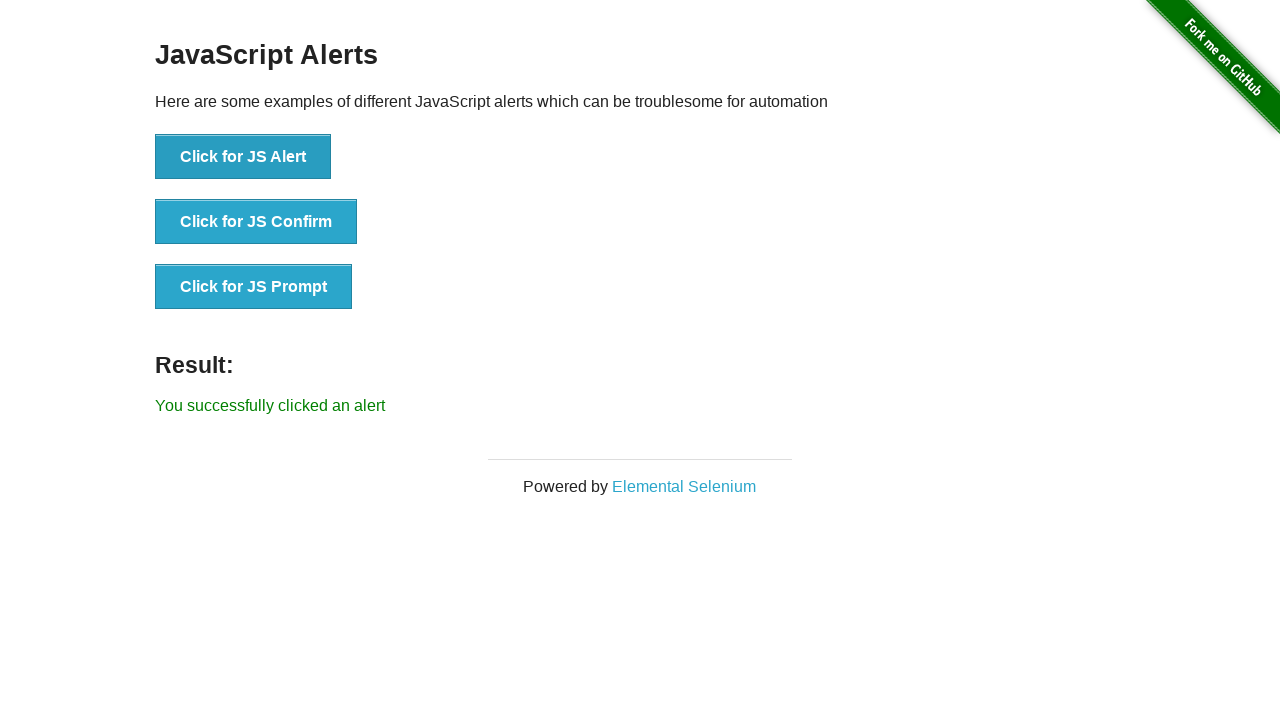

Retrieved result text from page
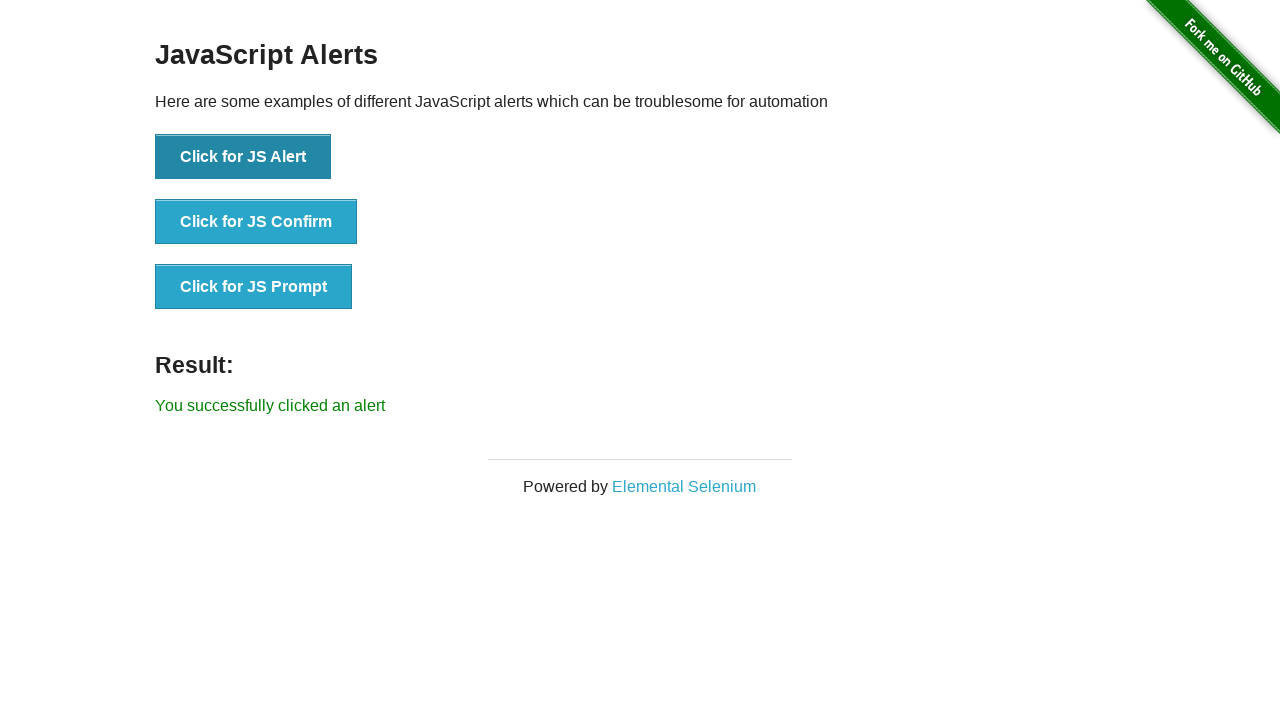

Verified alert was successfully handled with correct result message
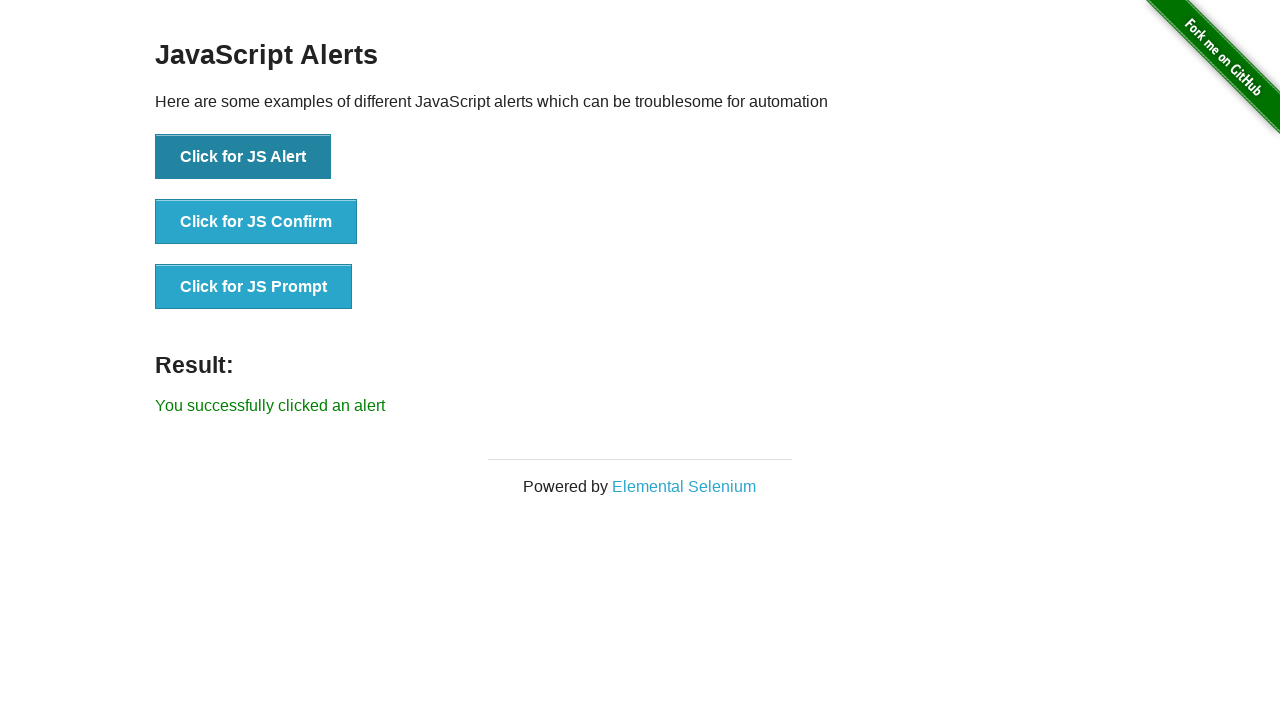

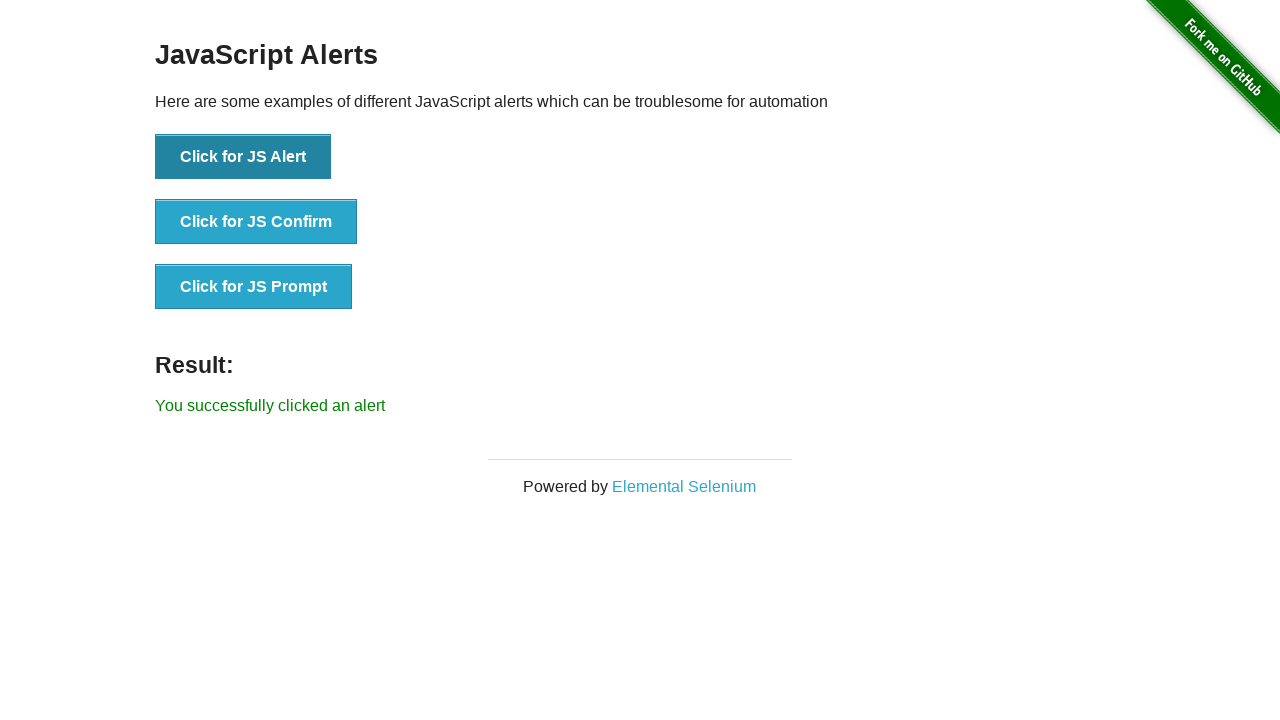